Tests hover functionality by hovering over three different images in sequence

Starting URL: https://the-internet.herokuapp.com/hovers

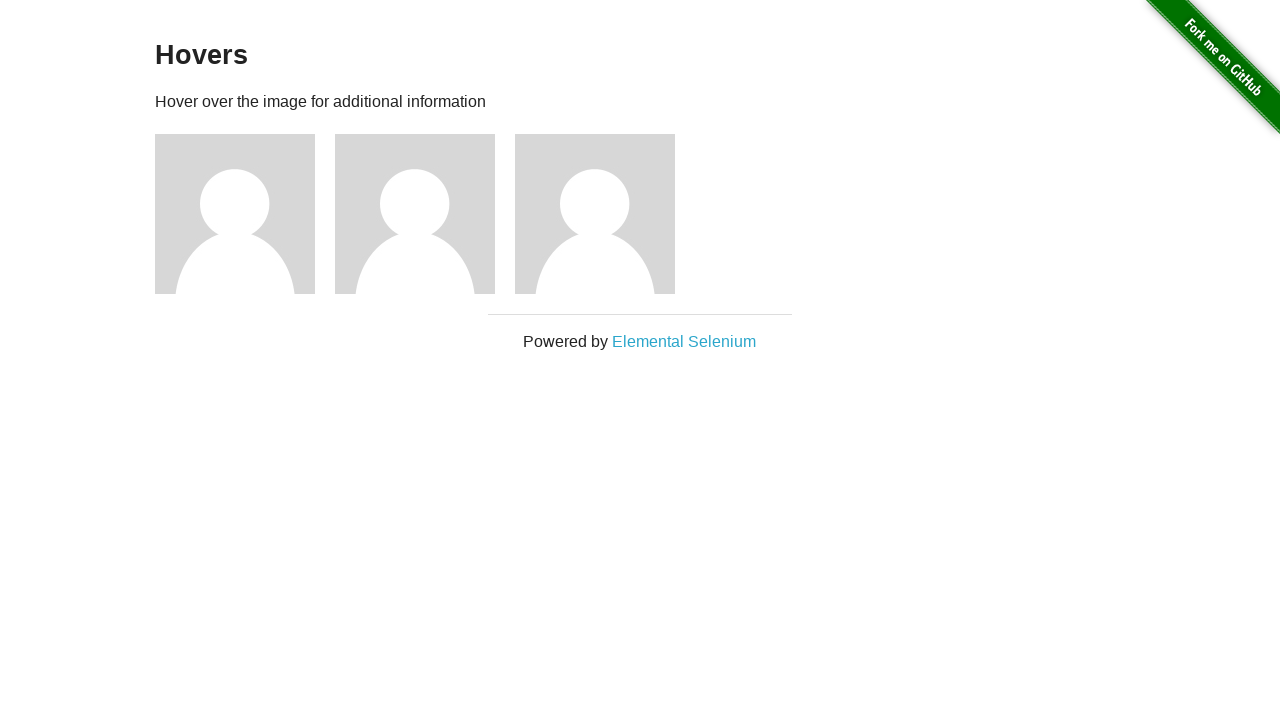

Hovered over second image at (415, 214) on div.figure:nth-child(4) > img
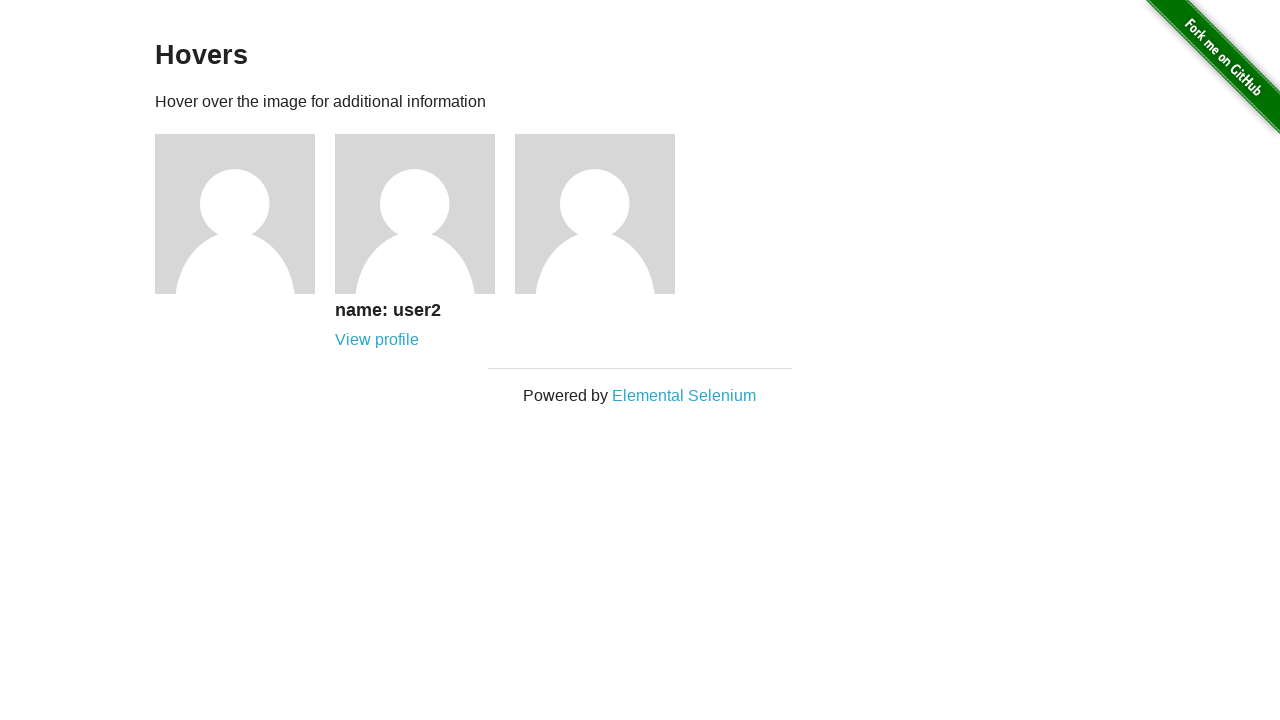

Hovered over third image at (595, 214) on div.figure:nth-child(5) > img
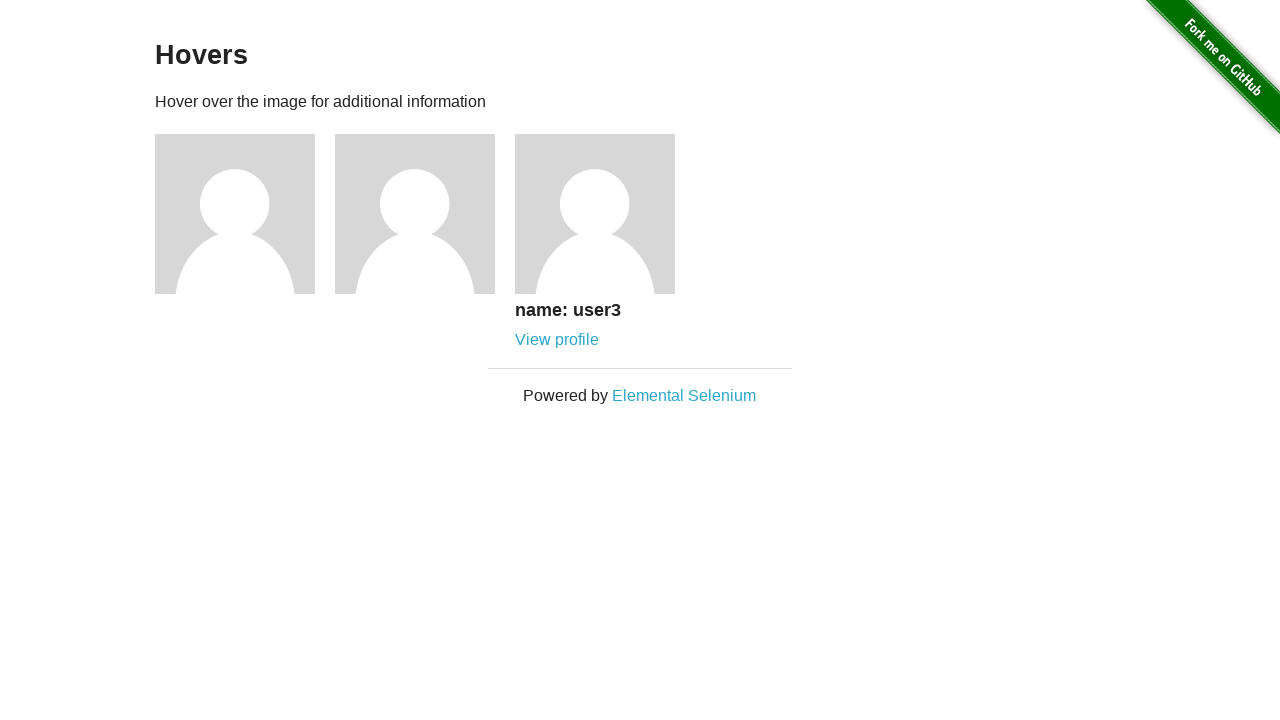

Hovered over first image at (235, 214) on div.figure:nth-child(3) > img
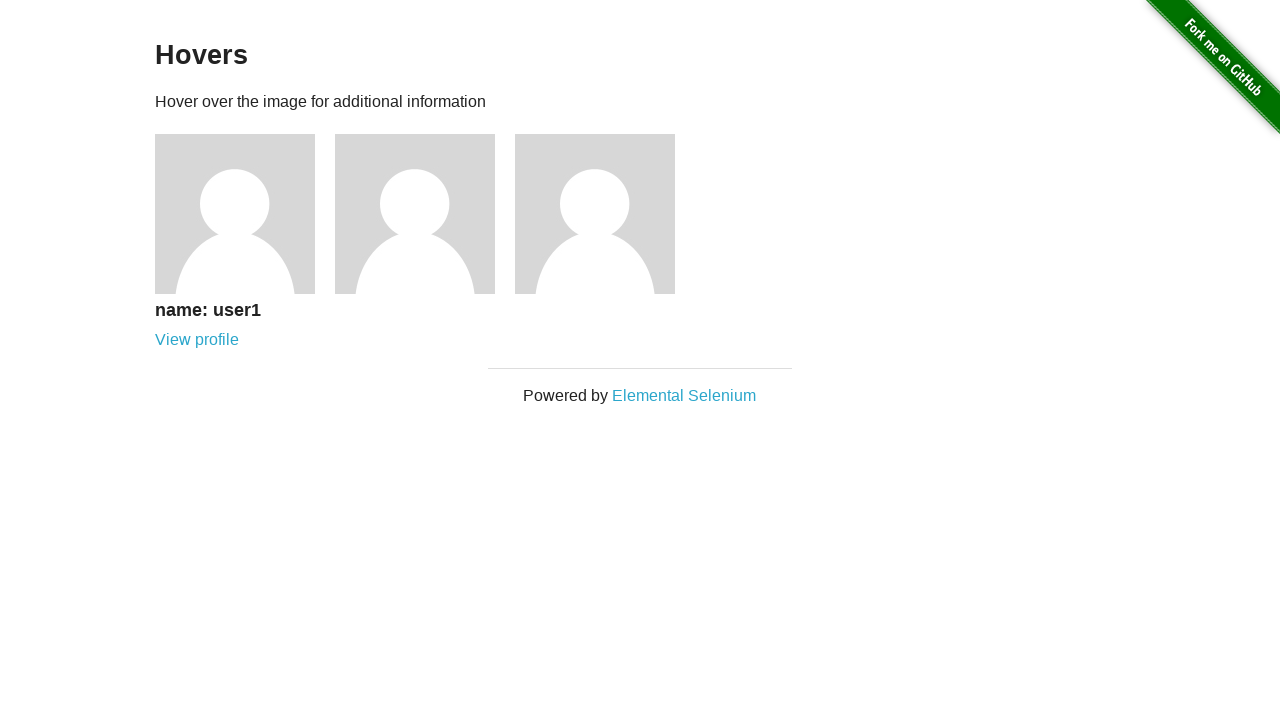

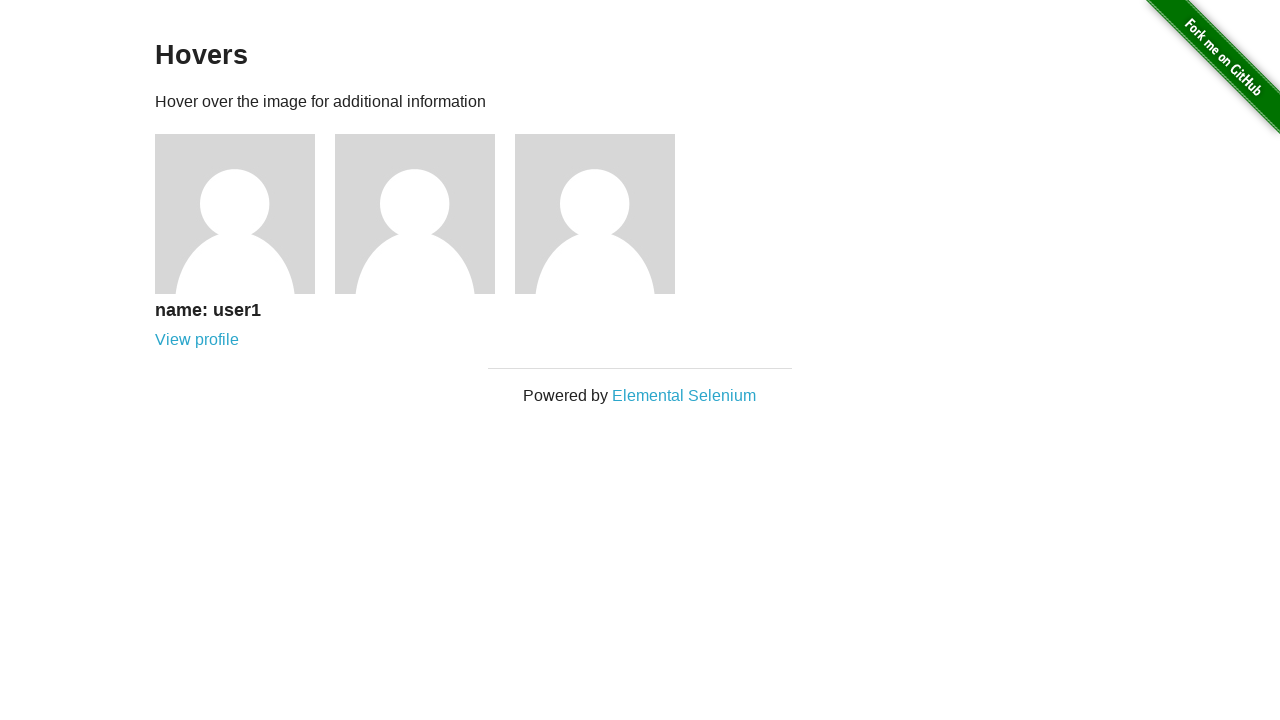